Tests autocomplete input field by typing a partial country name and selecting from the suggestions using keyboard navigation.

Starting URL: https://codenboxautomationlab.com/practice/

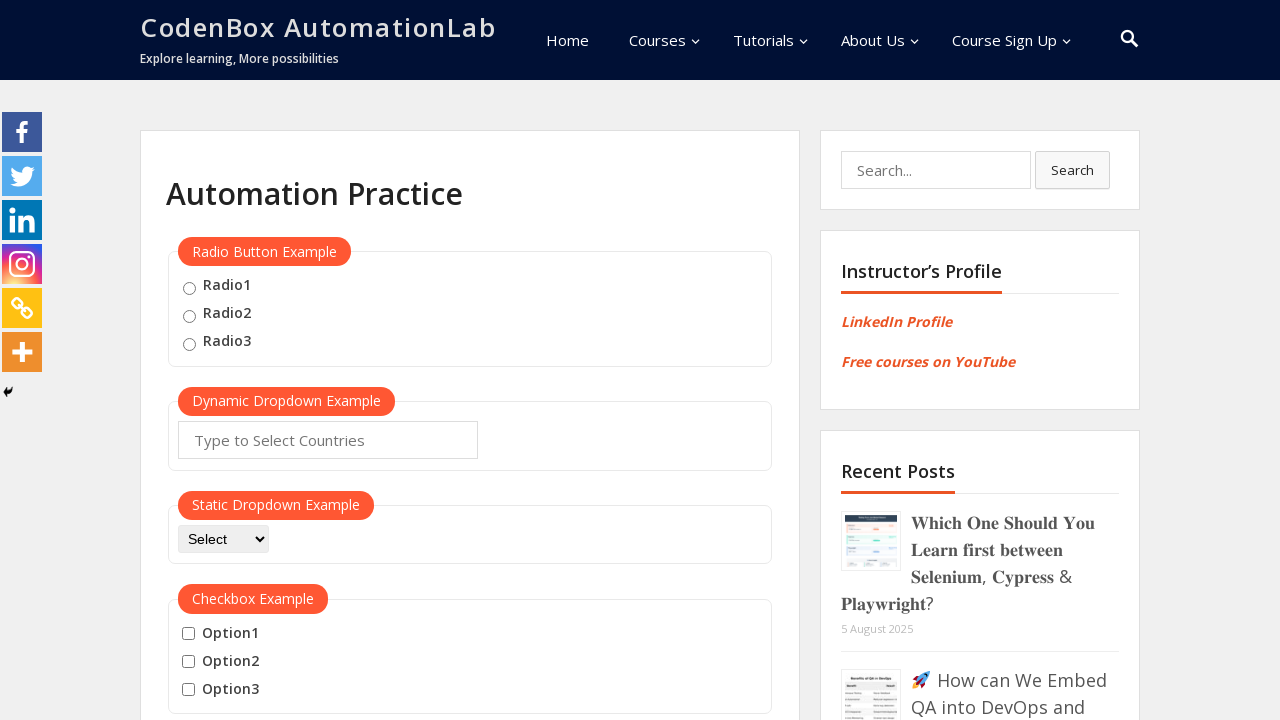

Filled autocomplete field with partial country name 'jo' on #autocomplete
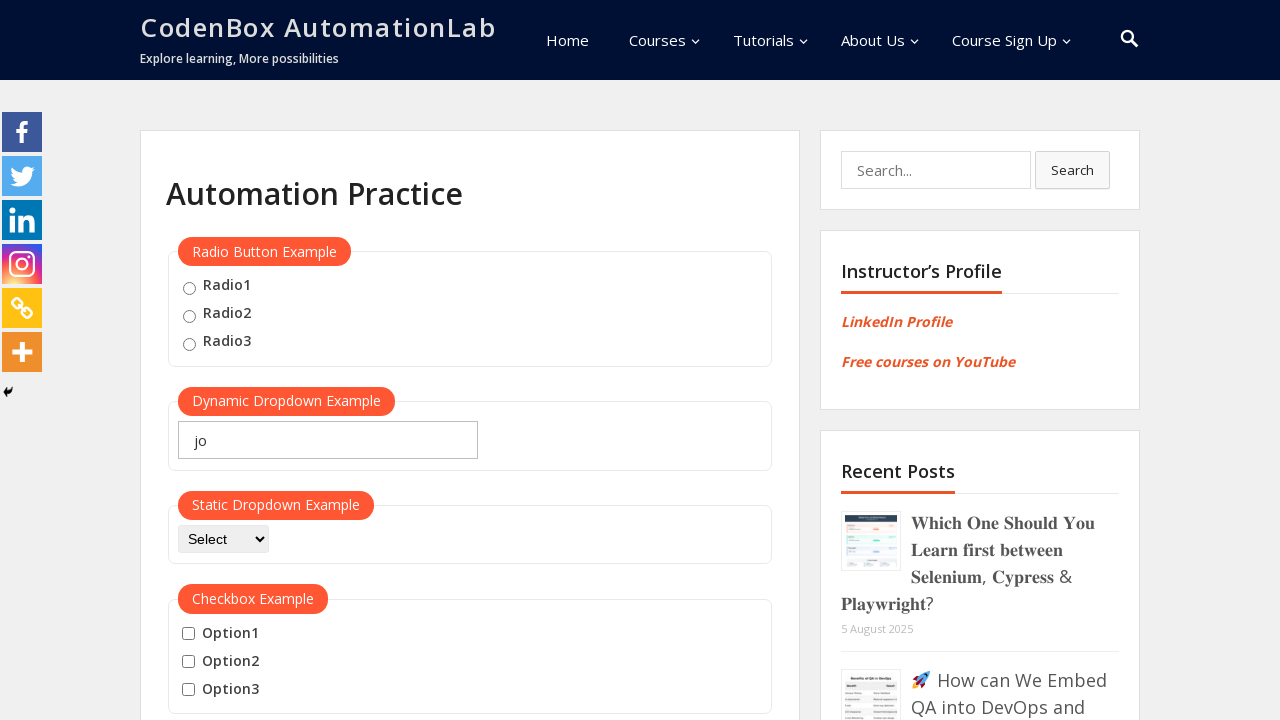

Waited for autocomplete suggestions to appear
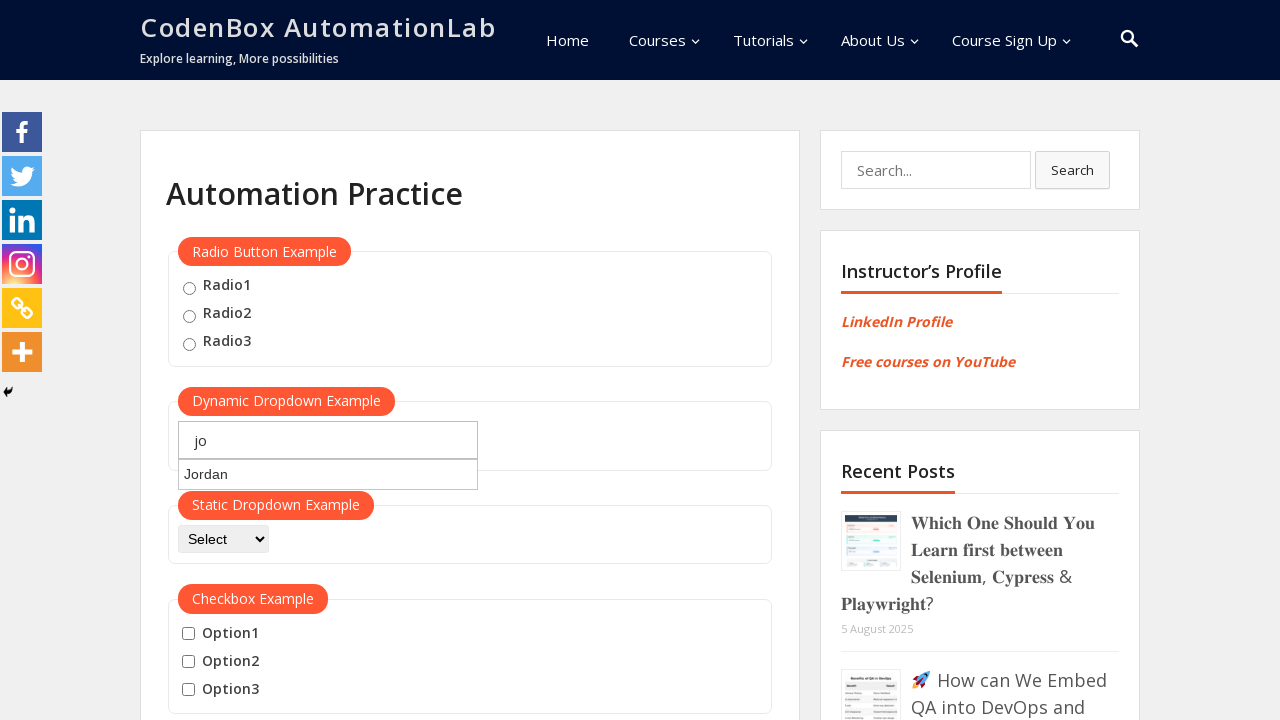

Pressed ArrowDown to navigate to first suggestion on #autocomplete
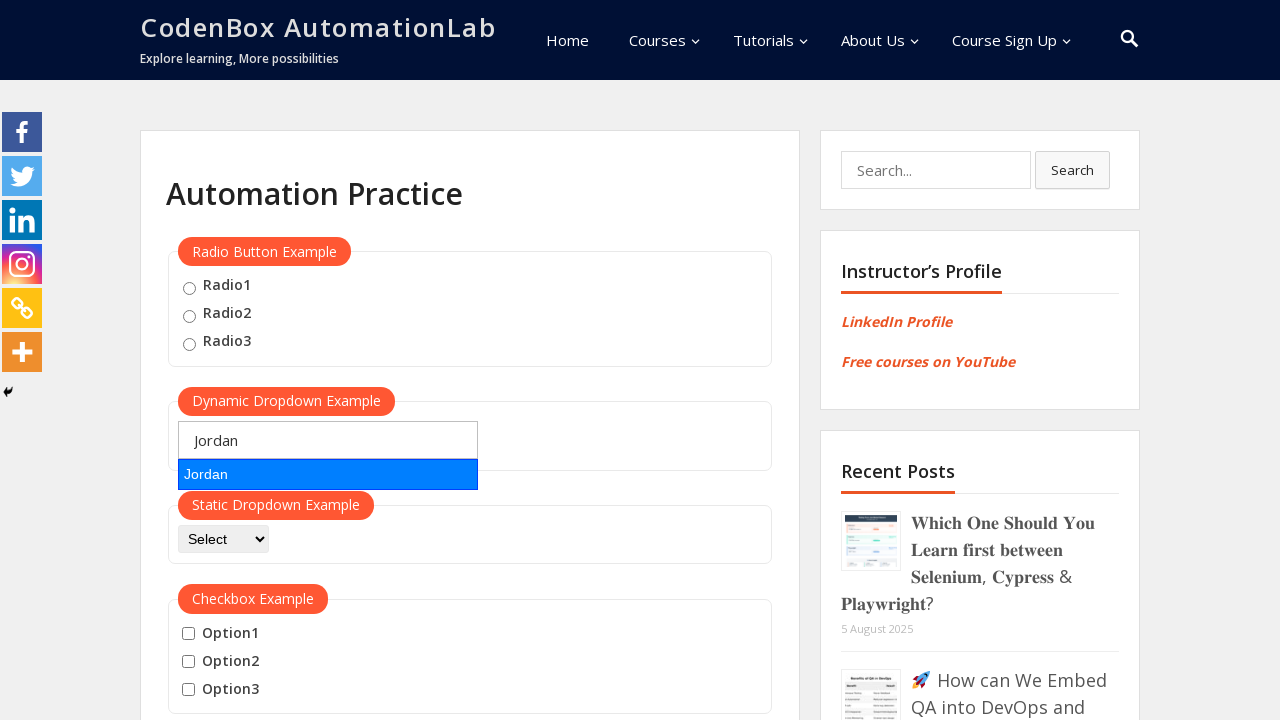

Pressed Enter to select the highlighted suggestion on #autocomplete
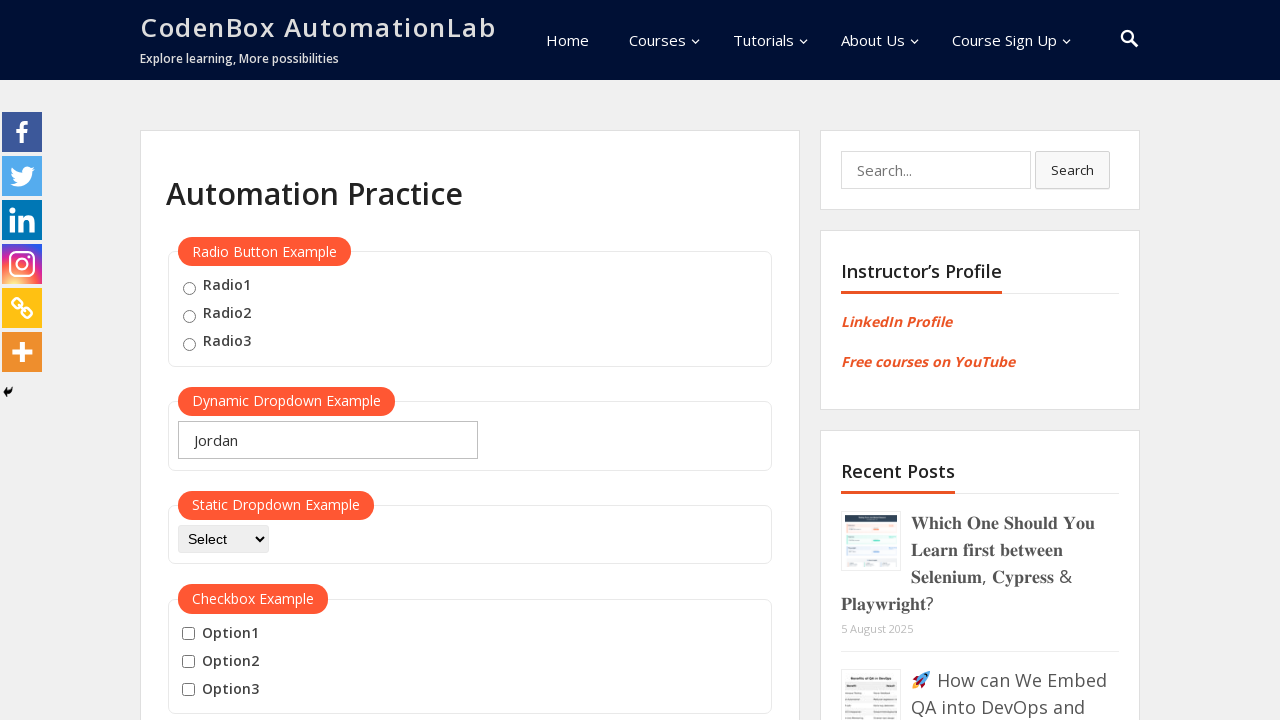

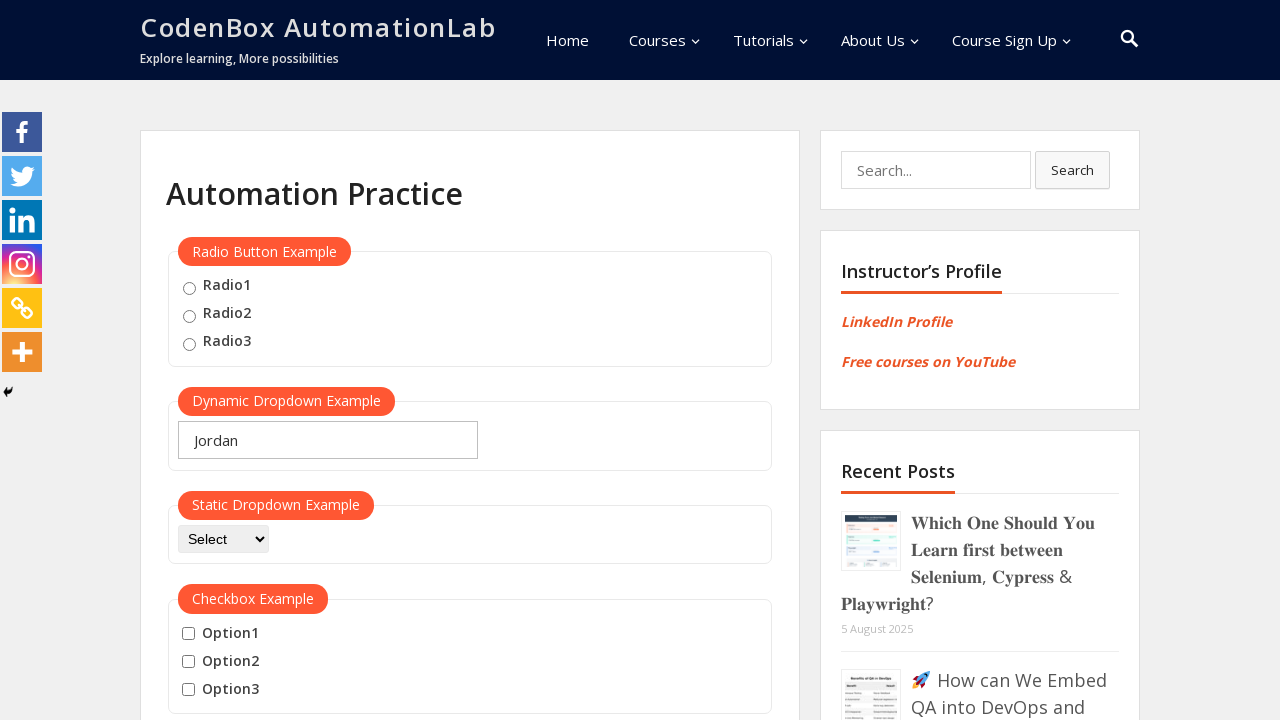